Tests Dropdown functionality by clicking the Dropdown link and clicking on the select element

Starting URL: http://the-internet.herokuapp.com/

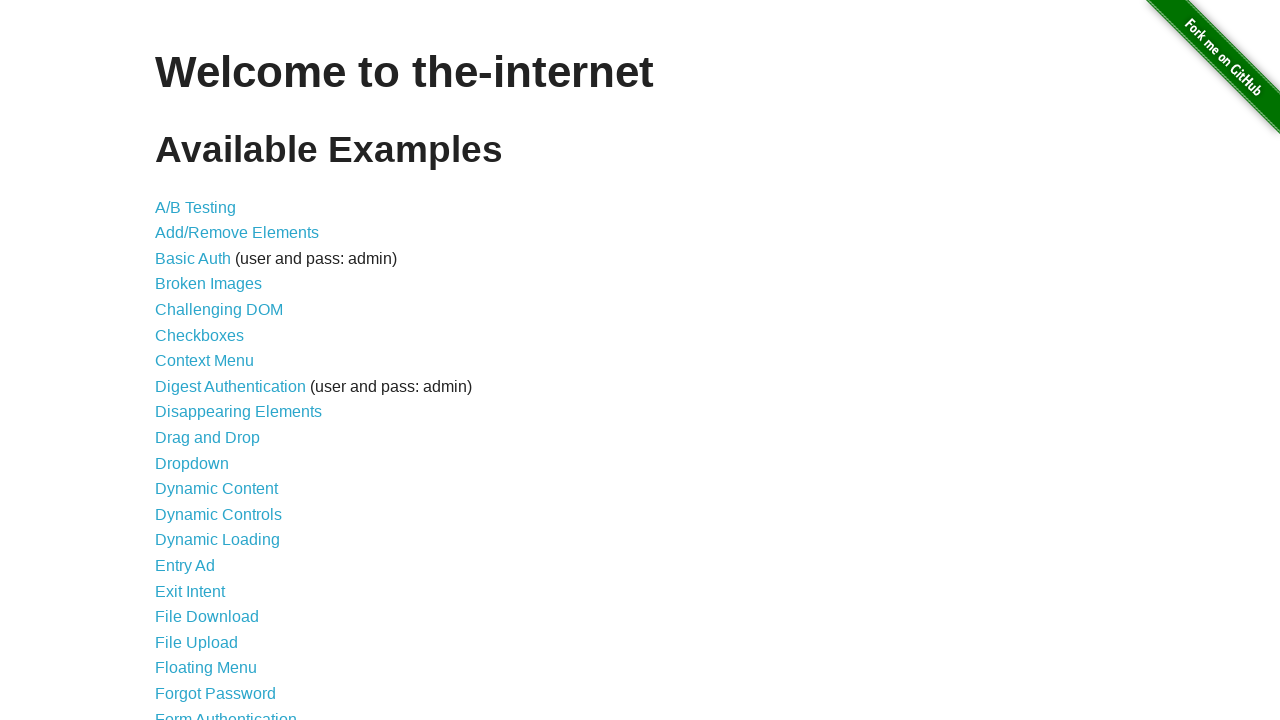

Clicked Dropdown link in navigation menu at (192, 463) on xpath=//*[@id="content"]/ul/li[11]/a
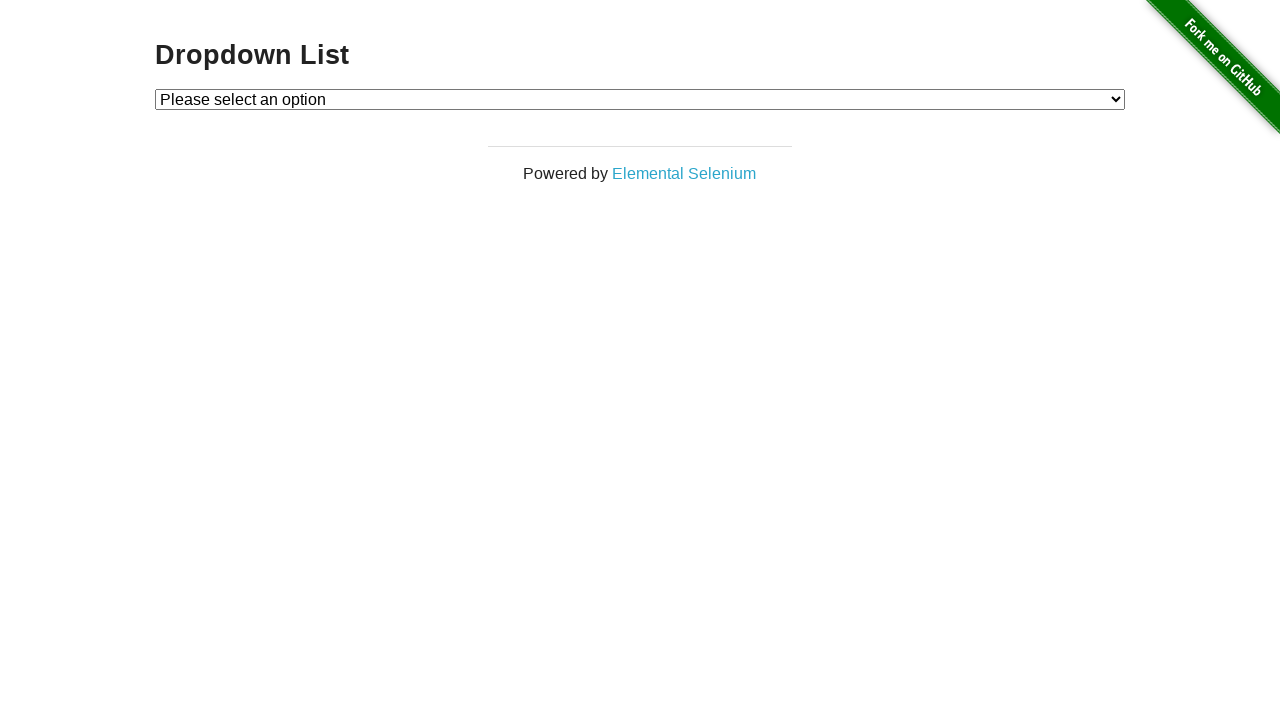

Clicked on the dropdown select element at (640, 99) on xpath=/html/body/div[2]/div/div/select
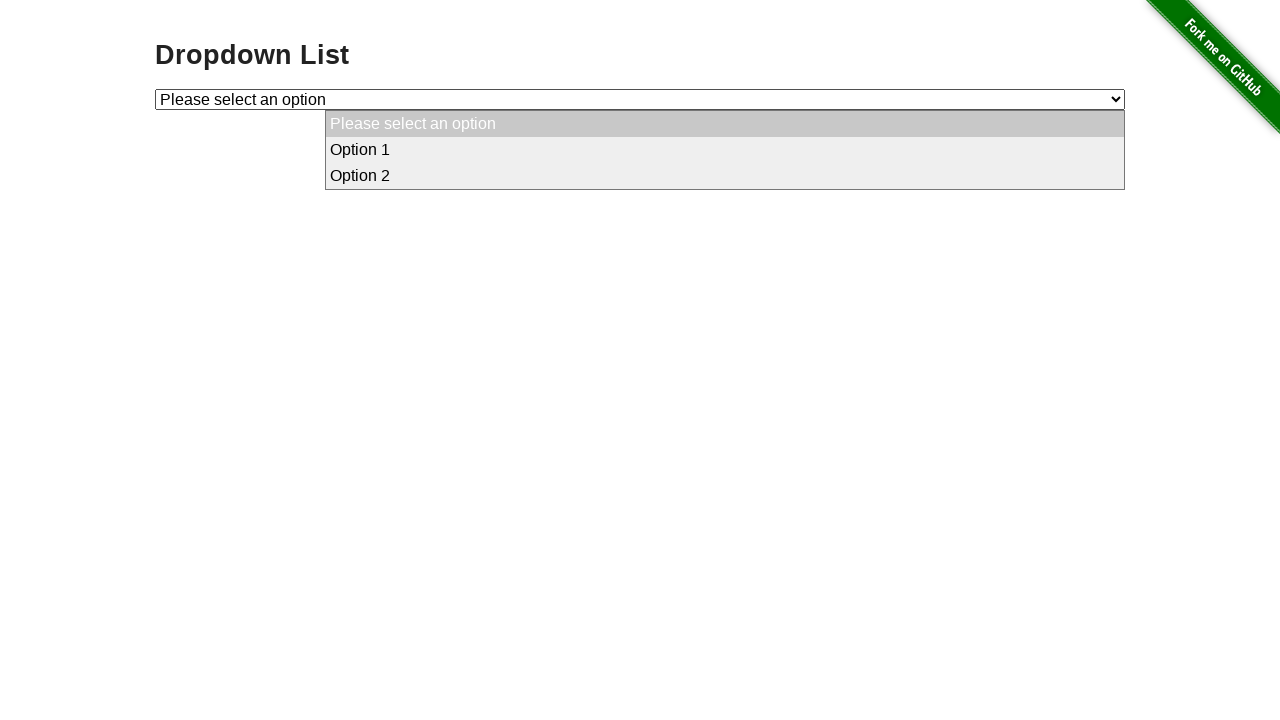

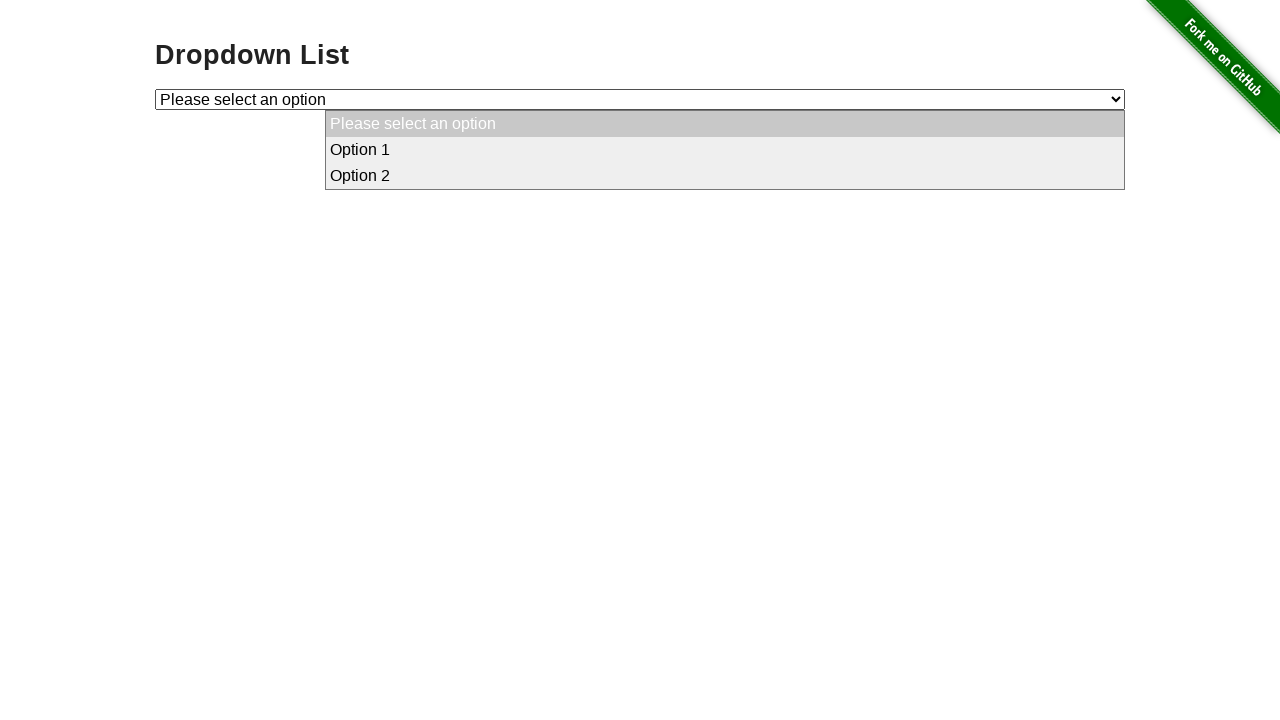